Tests button clicking sequence with implicit wait by clicking start button followed by three sequential buttons

Starting URL: https://eviltester.github.io/synchole/buttons.html

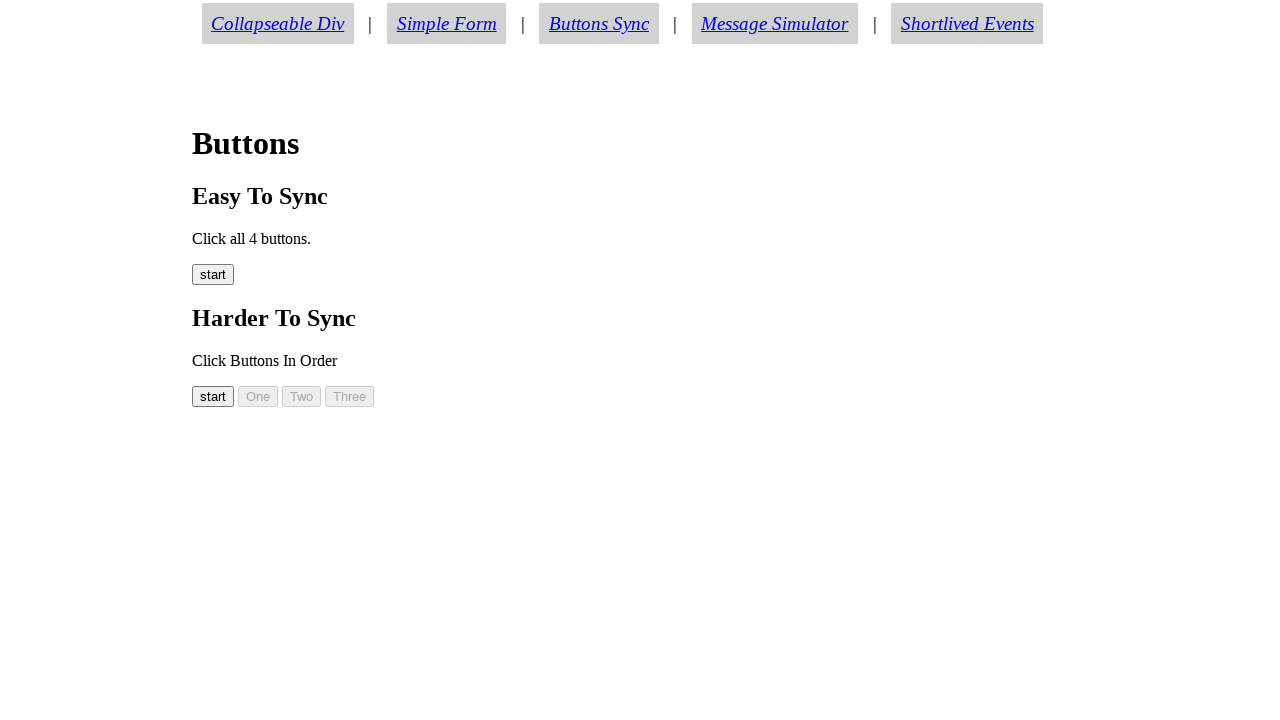

Clicked start button (#easy00) at (213, 275) on #easy00
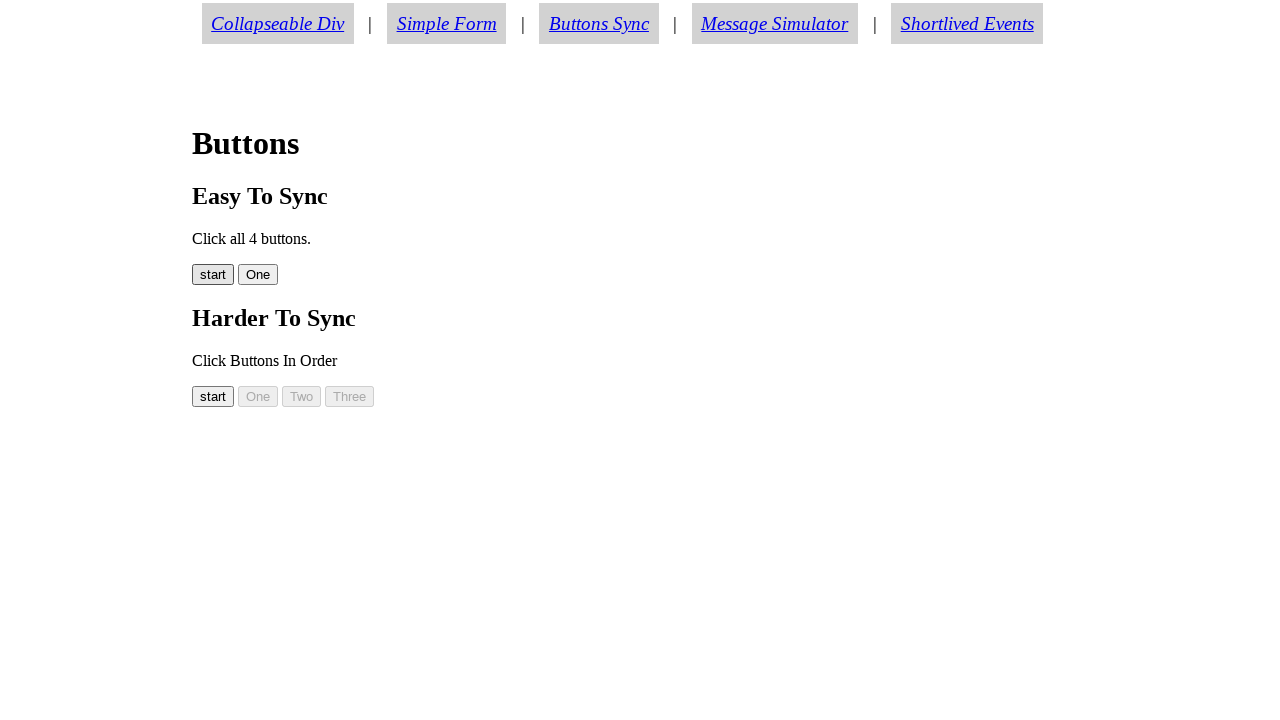

Clicked first sequential button (#easy01) at (258, 275) on #easy01
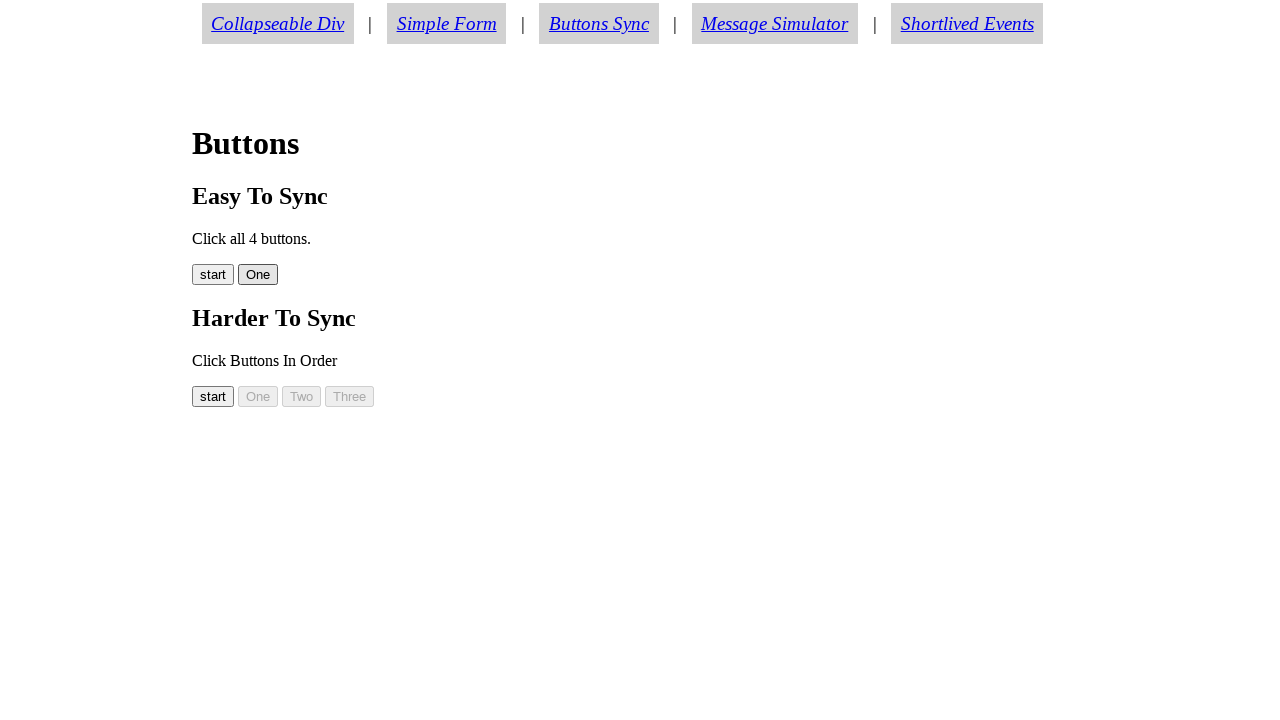

Clicked second sequential button (#easy02) at (298, 275) on #easy02
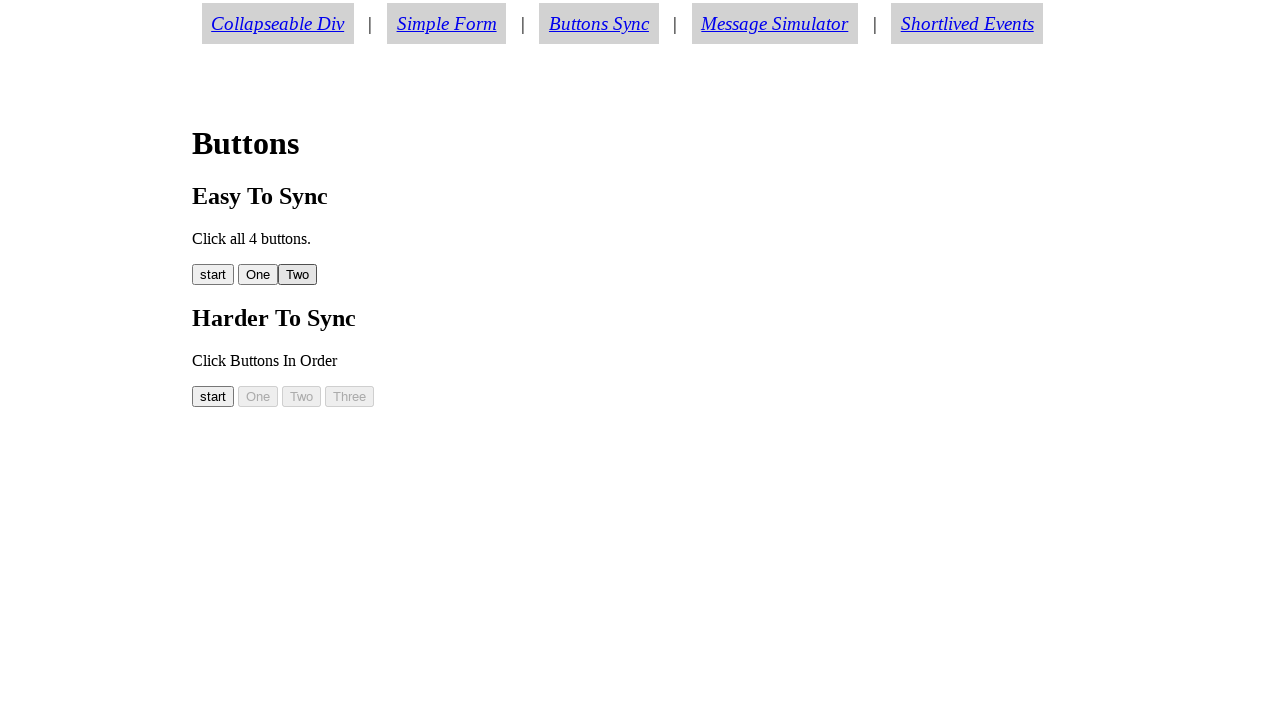

Clicked third sequential button (#easy03) at (342, 275) on #easy03
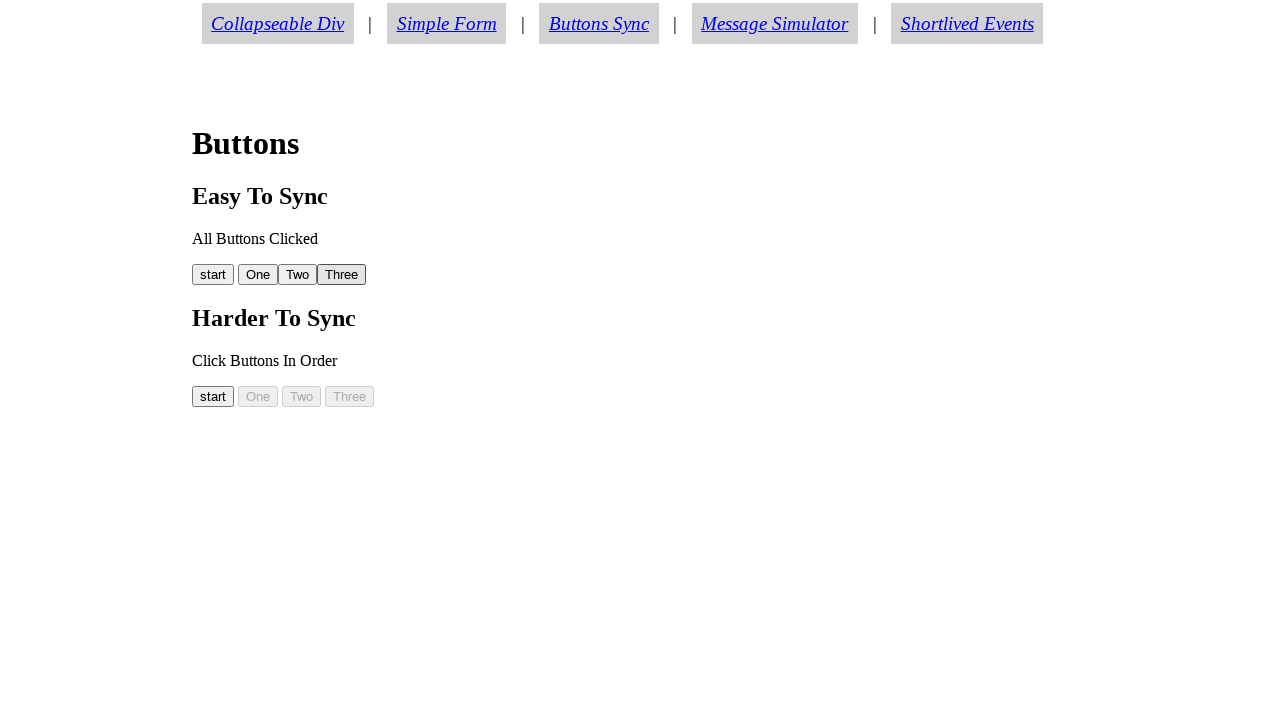

Retrieved success message text from #easybuttonmessage
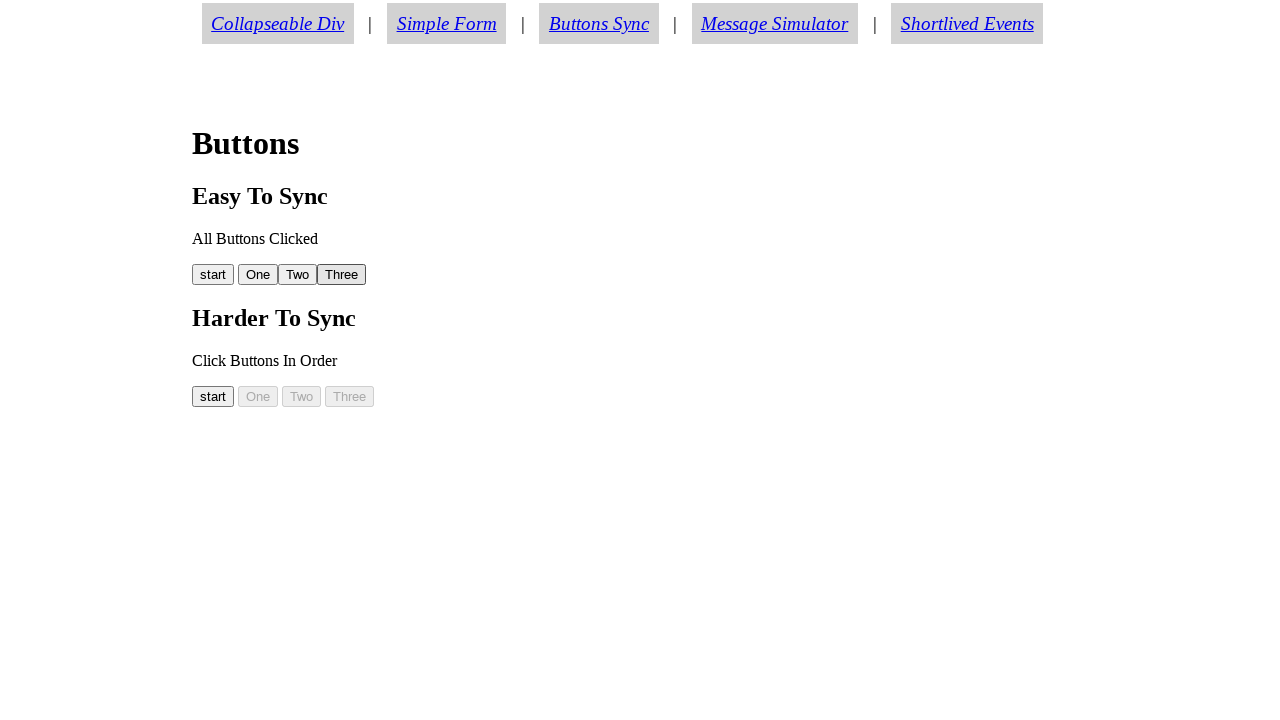

Verified success message equals 'All Buttons Clicked'
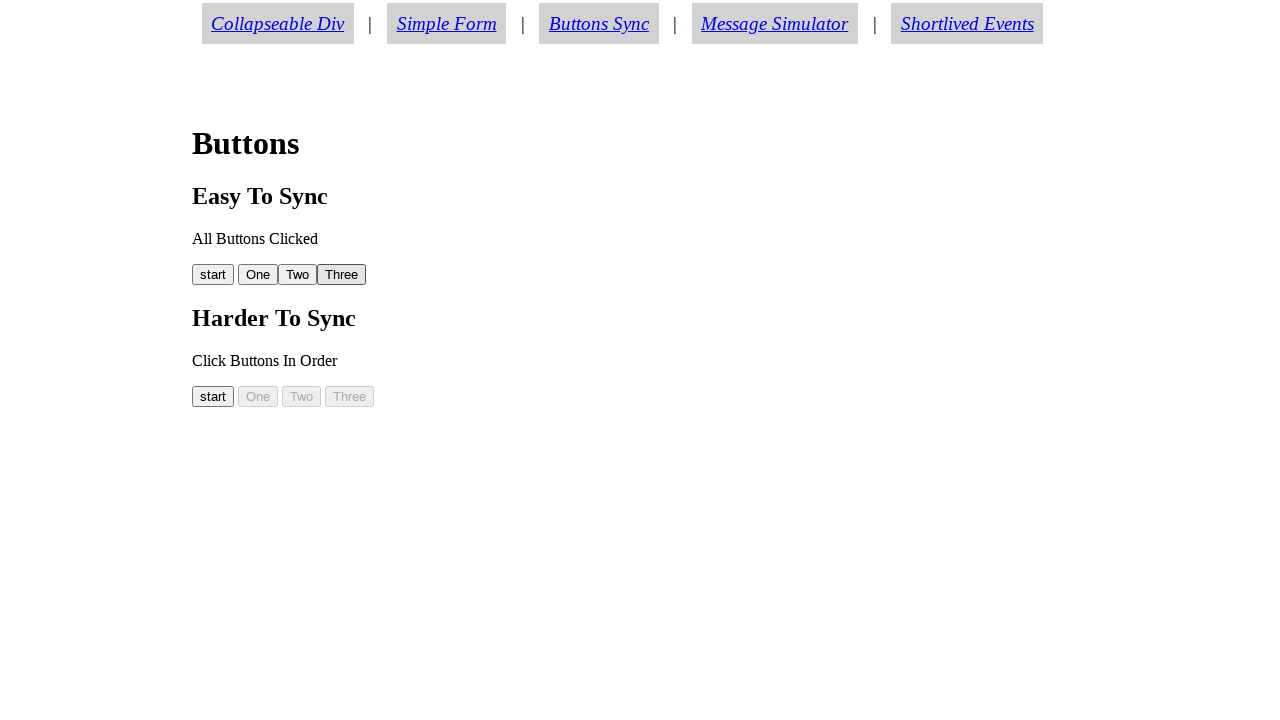

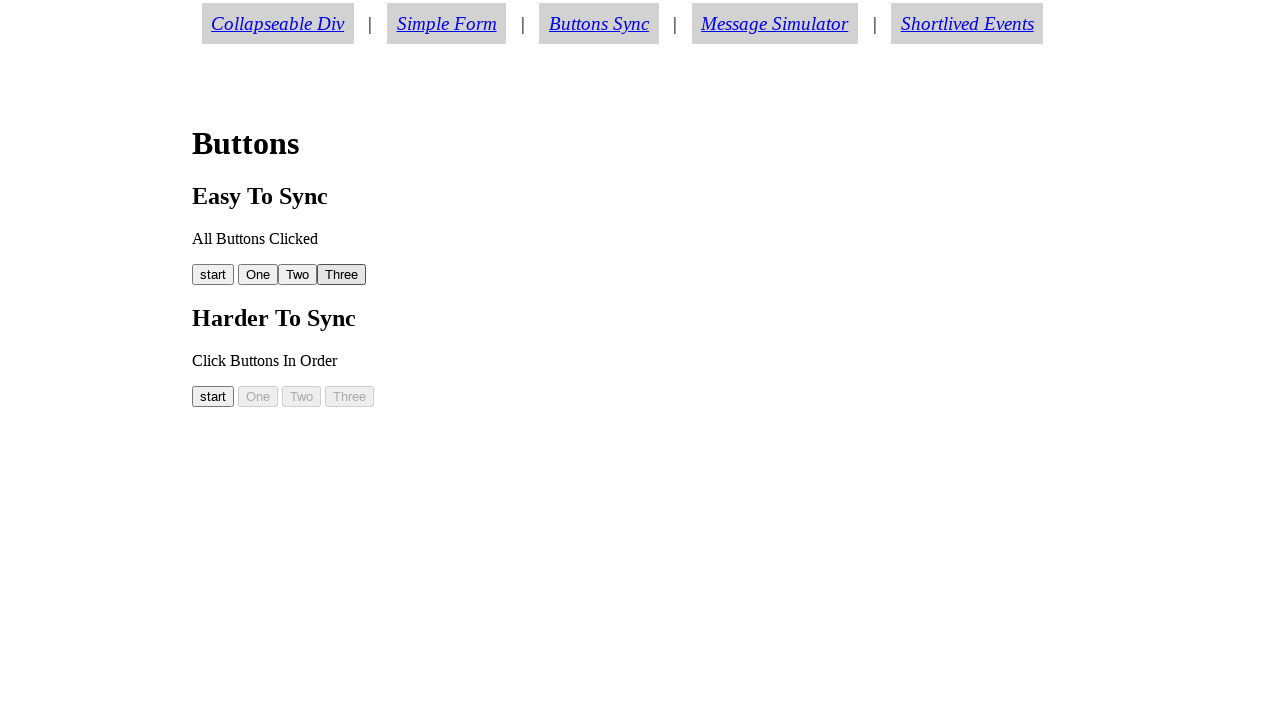